Tests an e-commerce shopping flow by adding specific vegetables (Cucumber, Broccoli, Beetroot) to cart, proceeding to checkout, applying a promo code, and verifying the promo is applied successfully.

Starting URL: https://rahulshettyacademy.com/seleniumPractise/

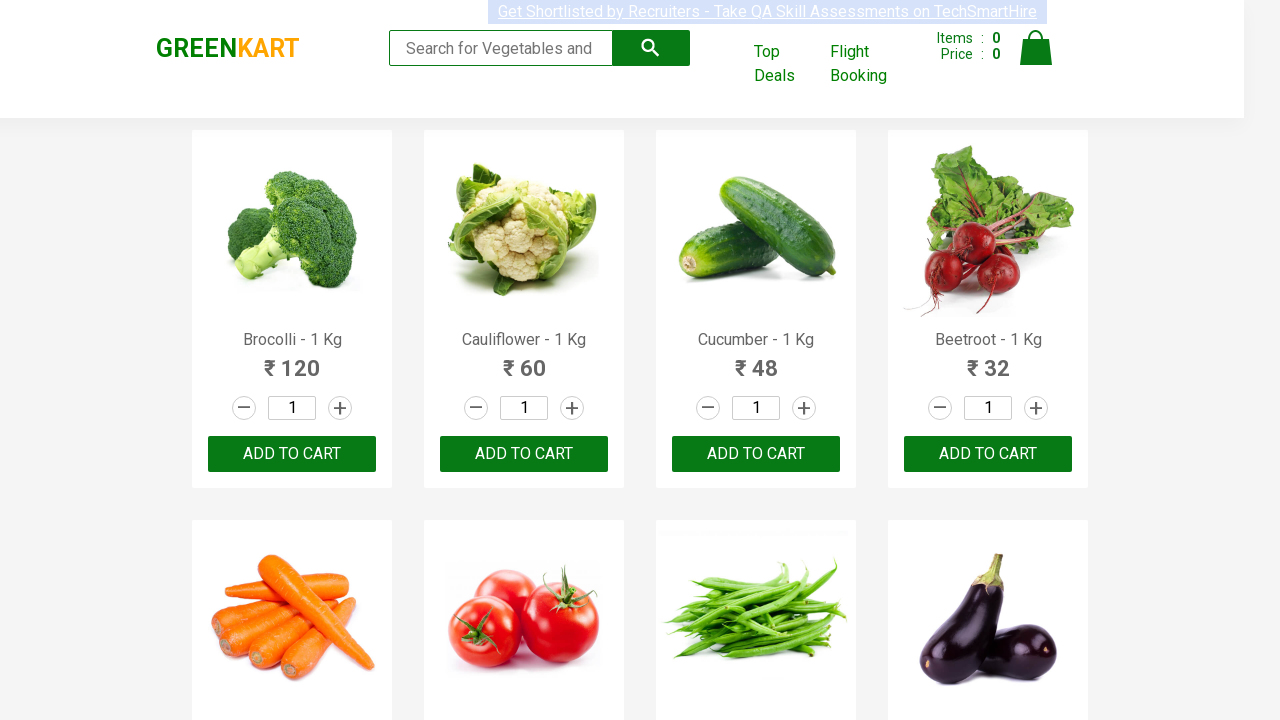

Waited for product names to load on page
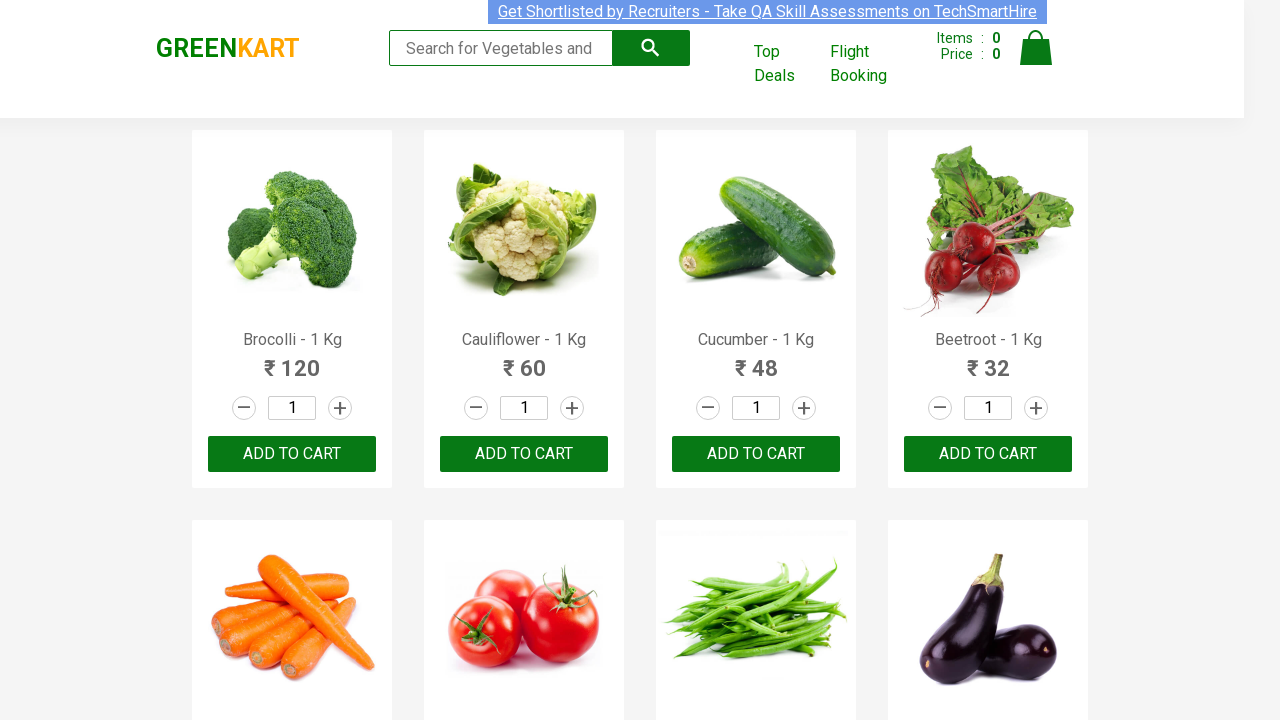

Retrieved all product elements from the page
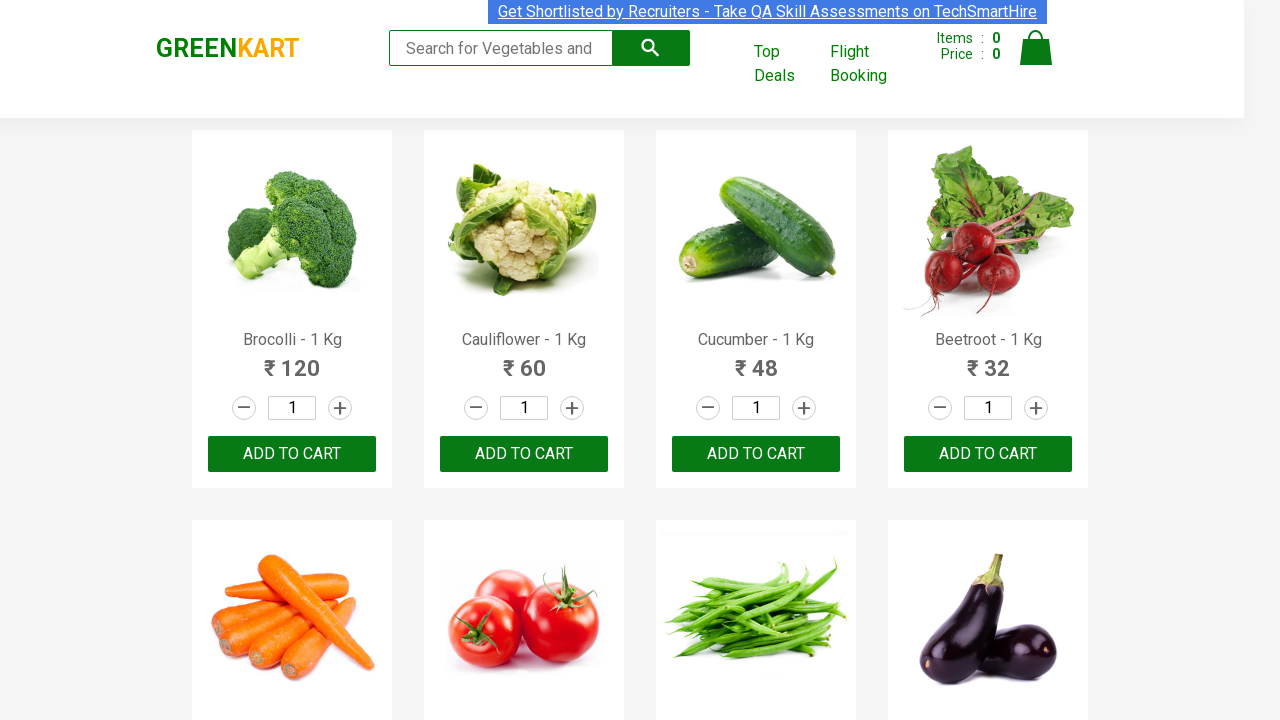

Added Brocolli to cart at (292, 454) on xpath=//div[@class='product-action']/button >> nth=0
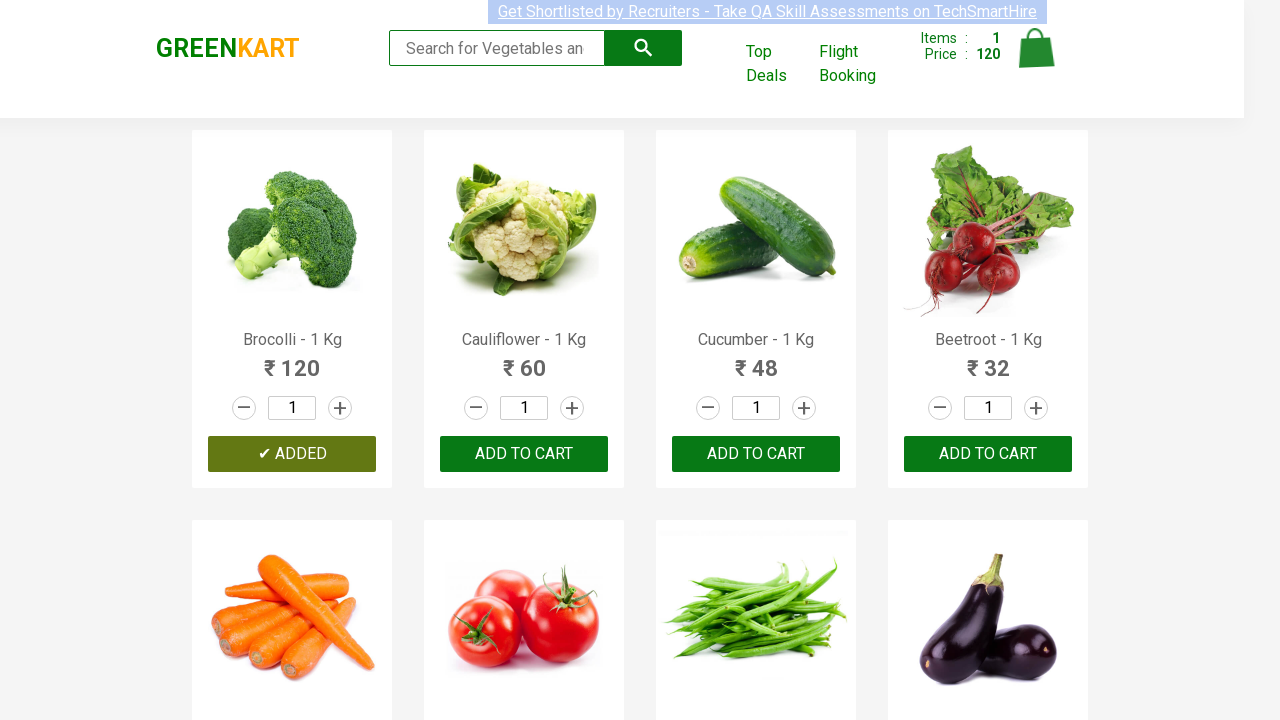

Added Cucumber to cart at (756, 454) on xpath=//div[@class='product-action']/button >> nth=2
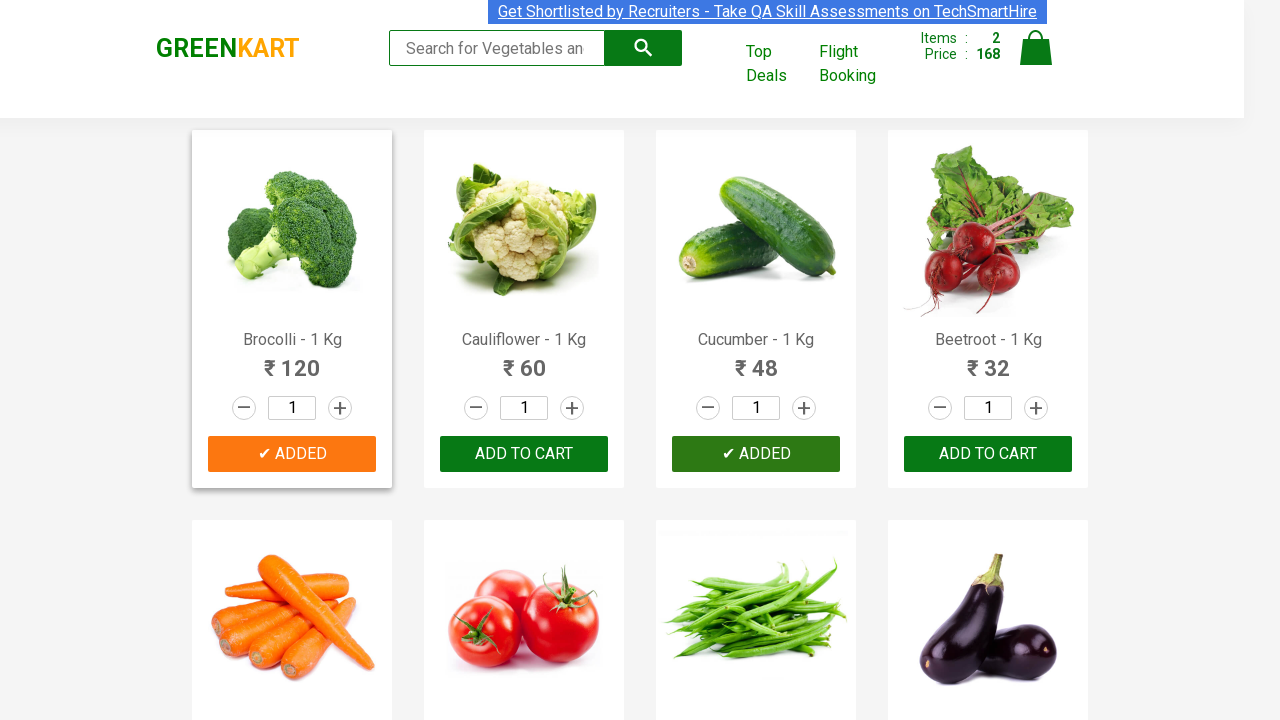

Added Beetroot to cart at (988, 454) on xpath=//div[@class='product-action']/button >> nth=3
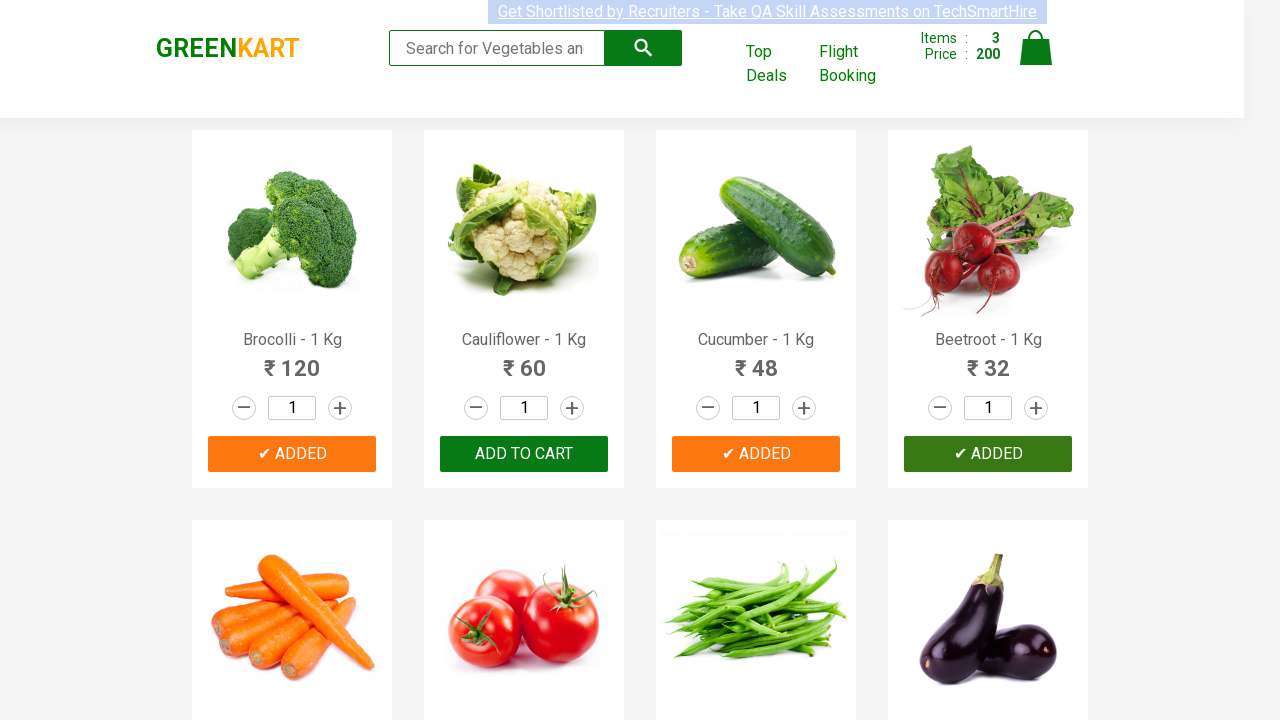

Clicked on cart icon to view cart at (1036, 48) on img[alt='Cart']
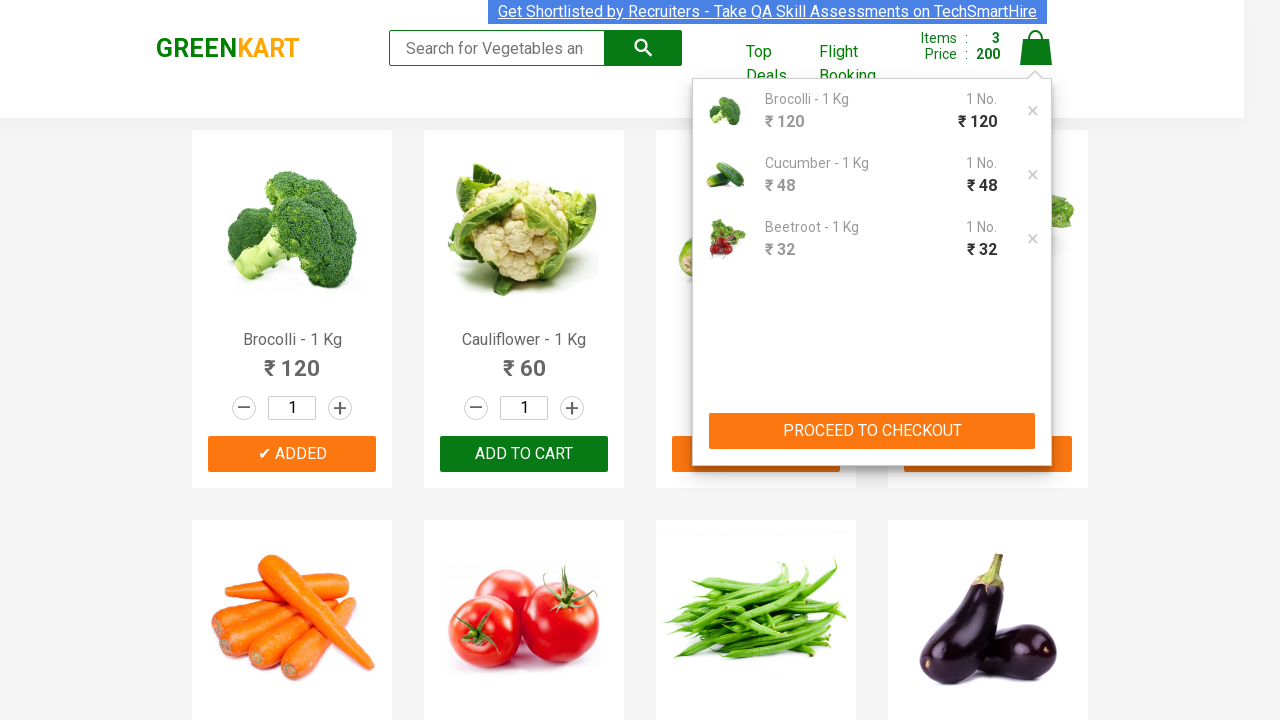

Clicked Proceed to Checkout button at (872, 431) on xpath=//button[contains(text(),'PROCEED TO CHECKOUT')]
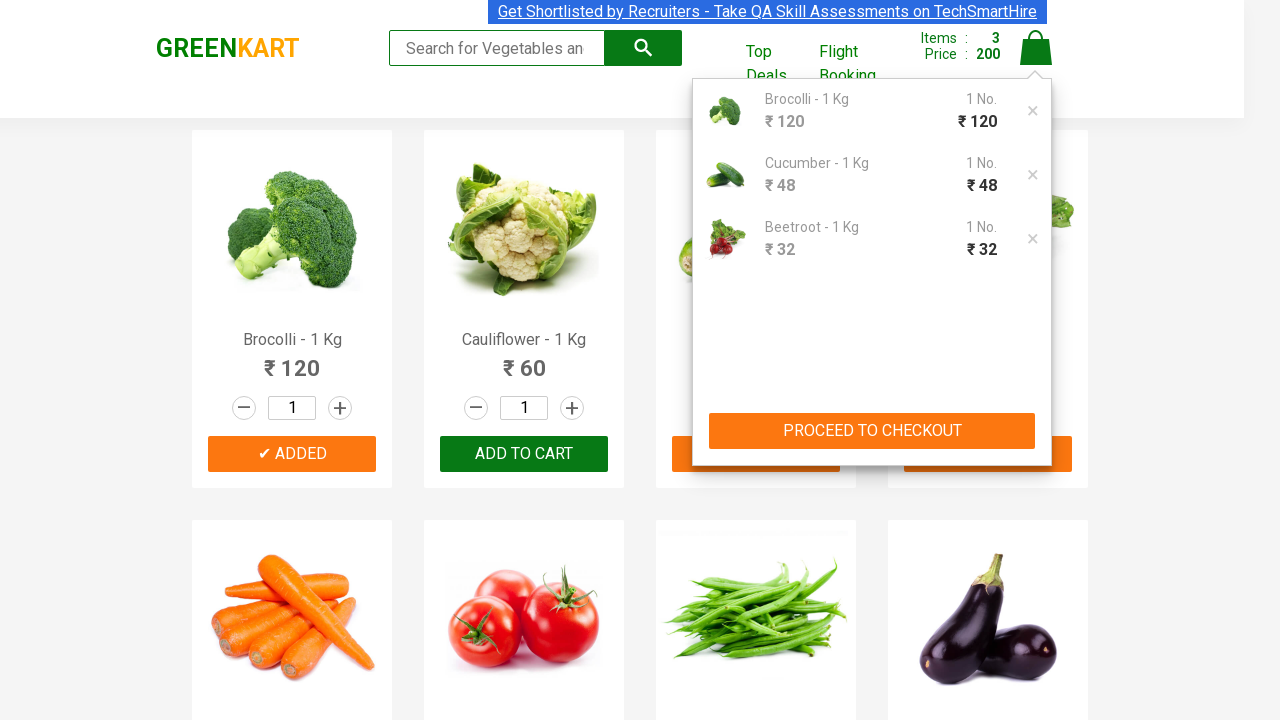

Waited for promo code input field to appear
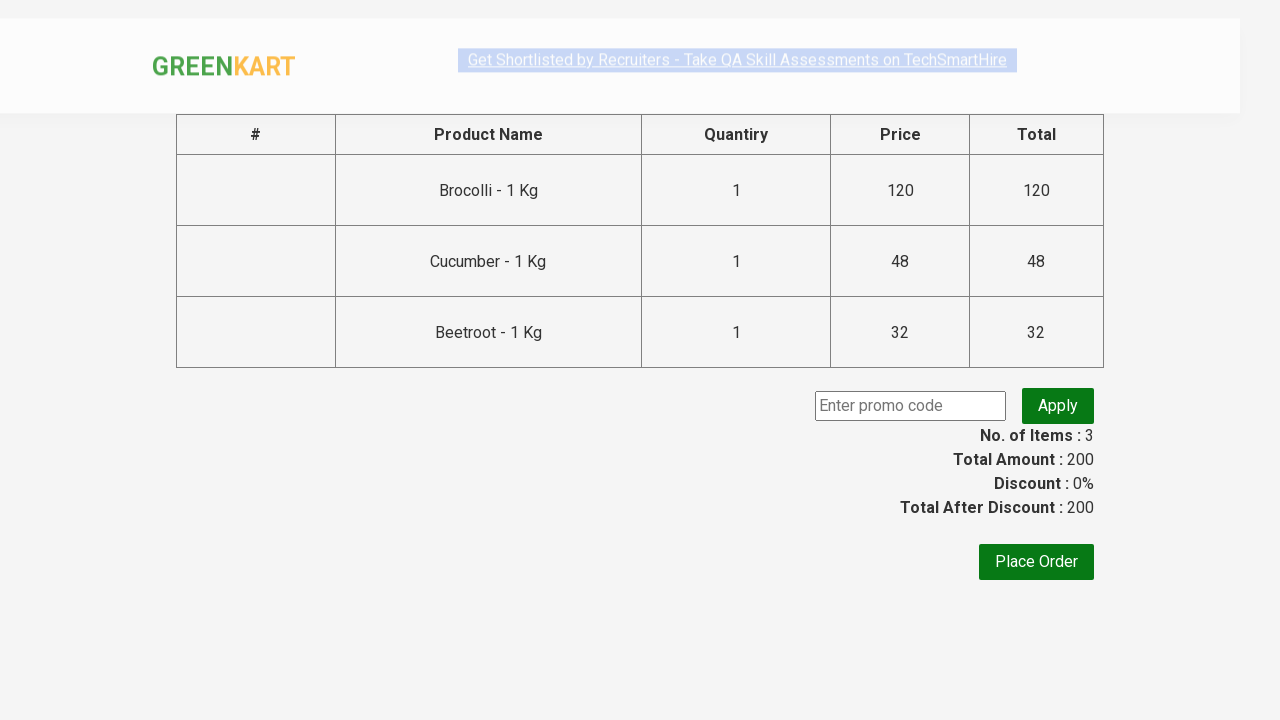

Filled promo code field with 'rahulshettyacademy' on input.promoCode
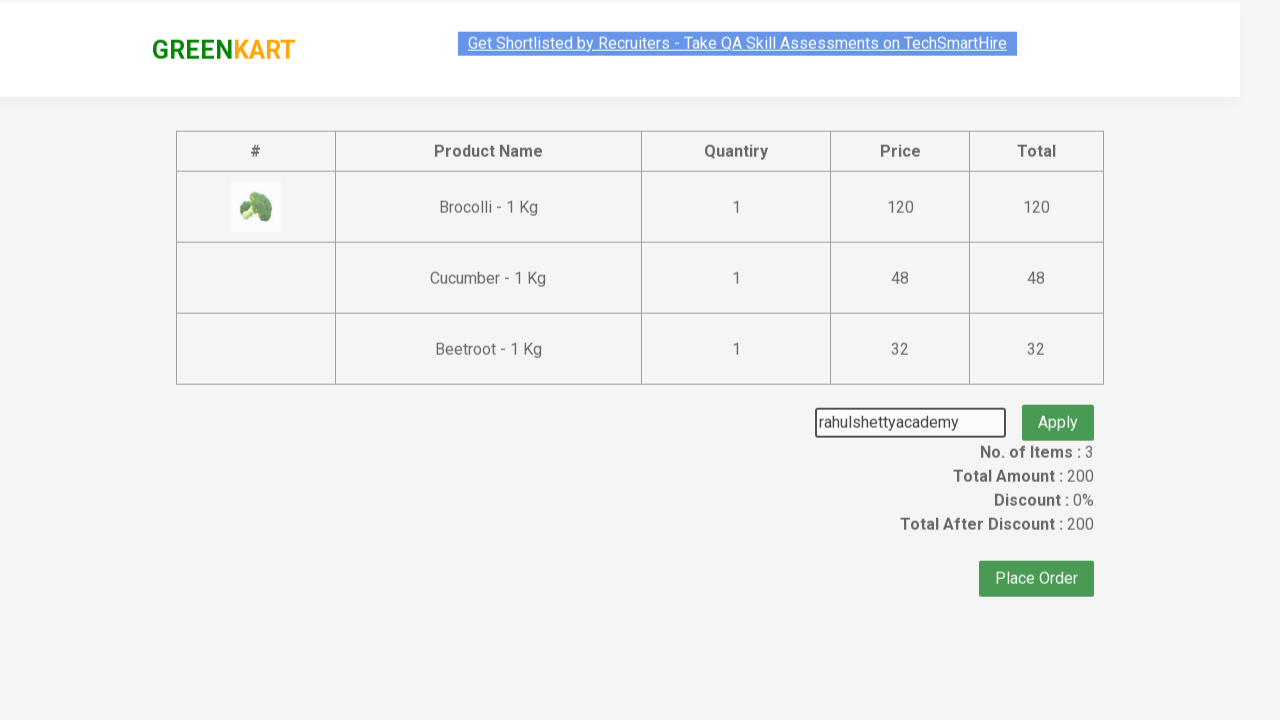

Clicked Apply Promo button to apply the code at (1058, 406) on button.promoBtn
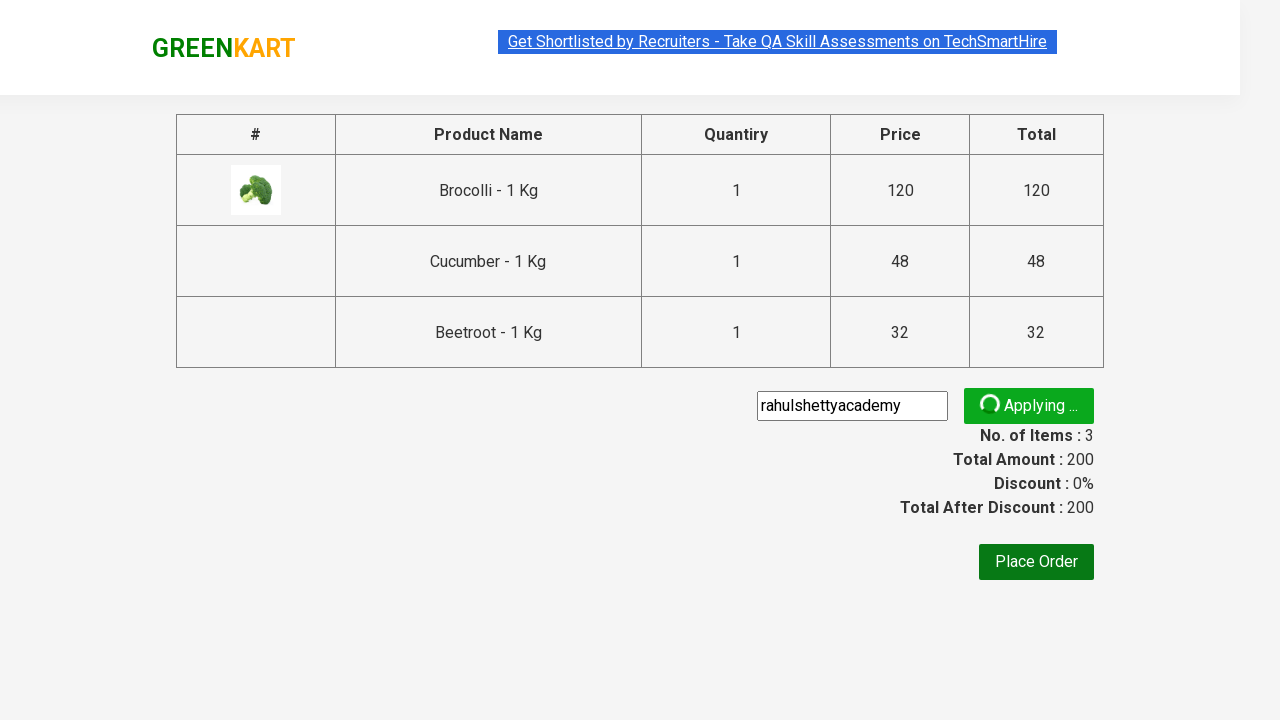

Promo code applied successfully - promo info confirmed
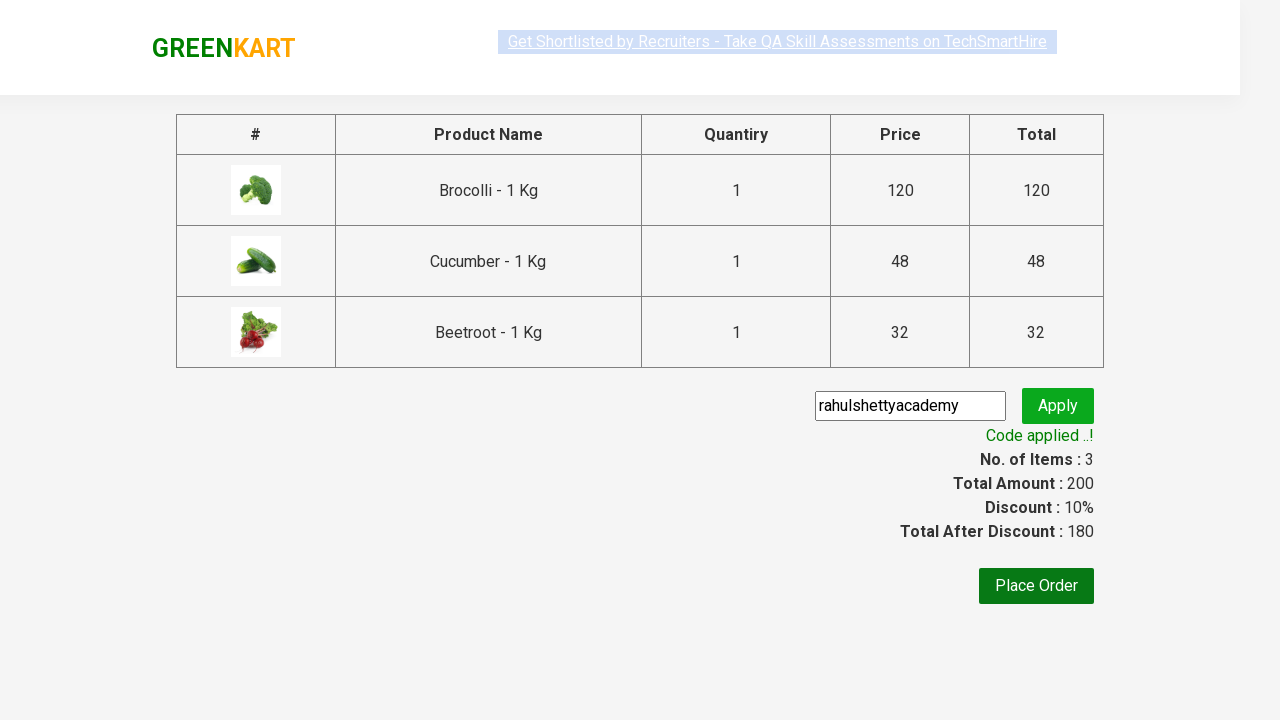

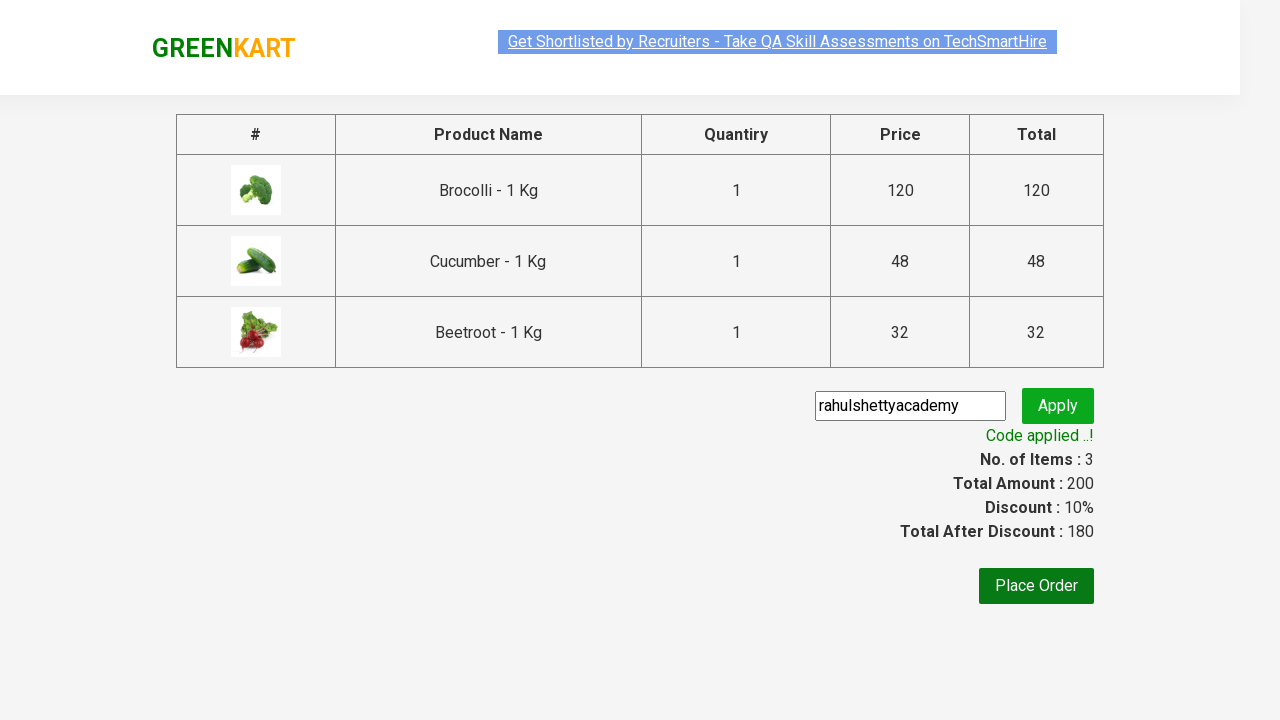